Tests scrolling to an element and performing mouse hover action

Starting URL: https://rahulshettyacademy.com/AutomationPractice/

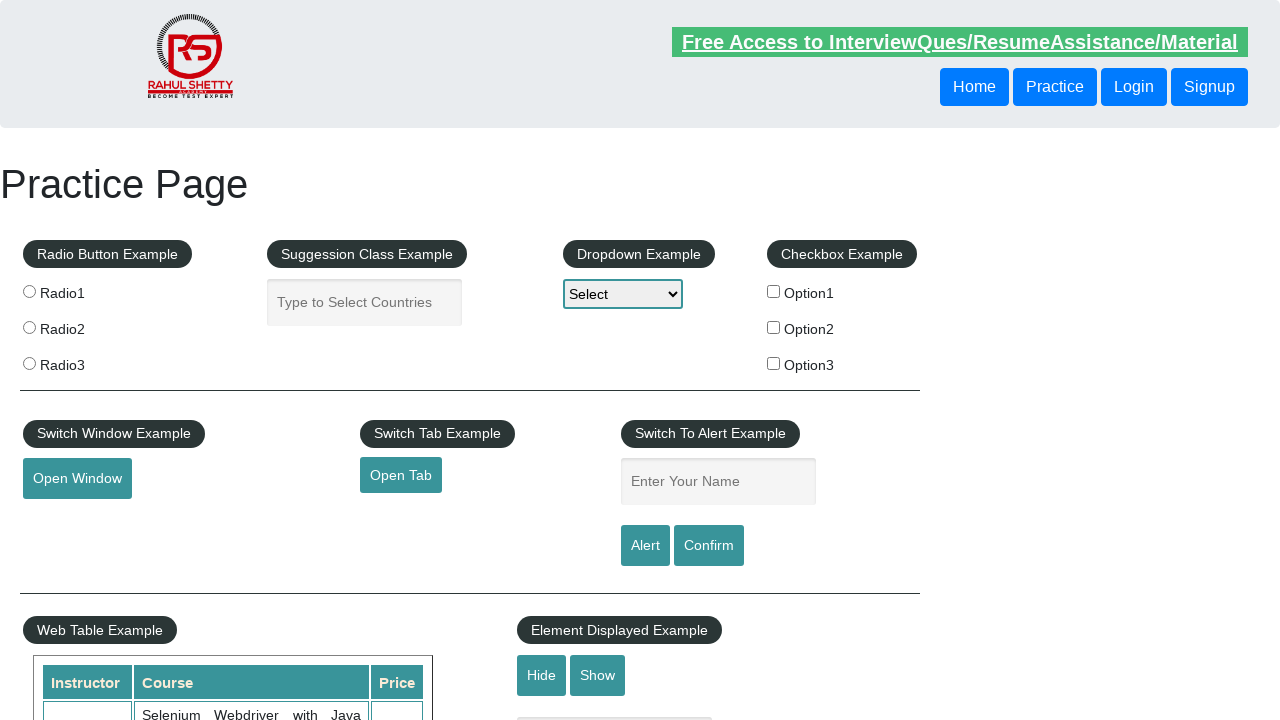

Scrolled mouse hover element into view
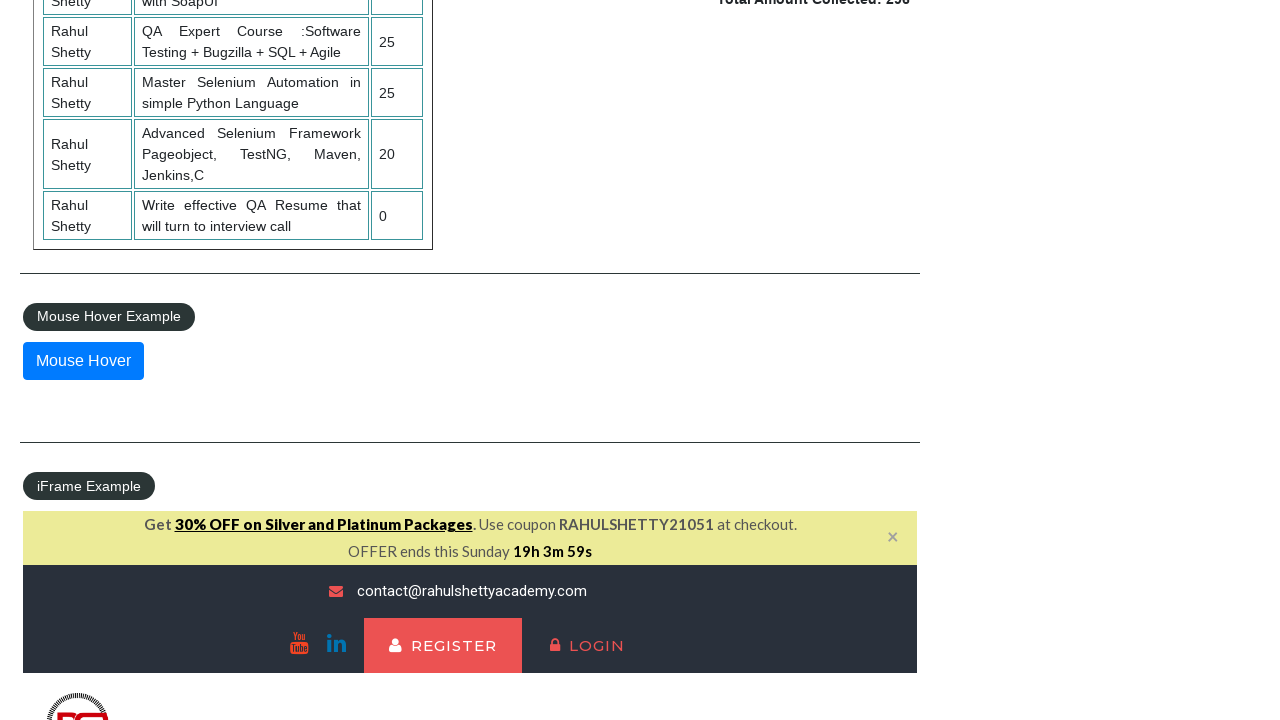

Performed mouse hover action on element at (83, 361) on #mousehover
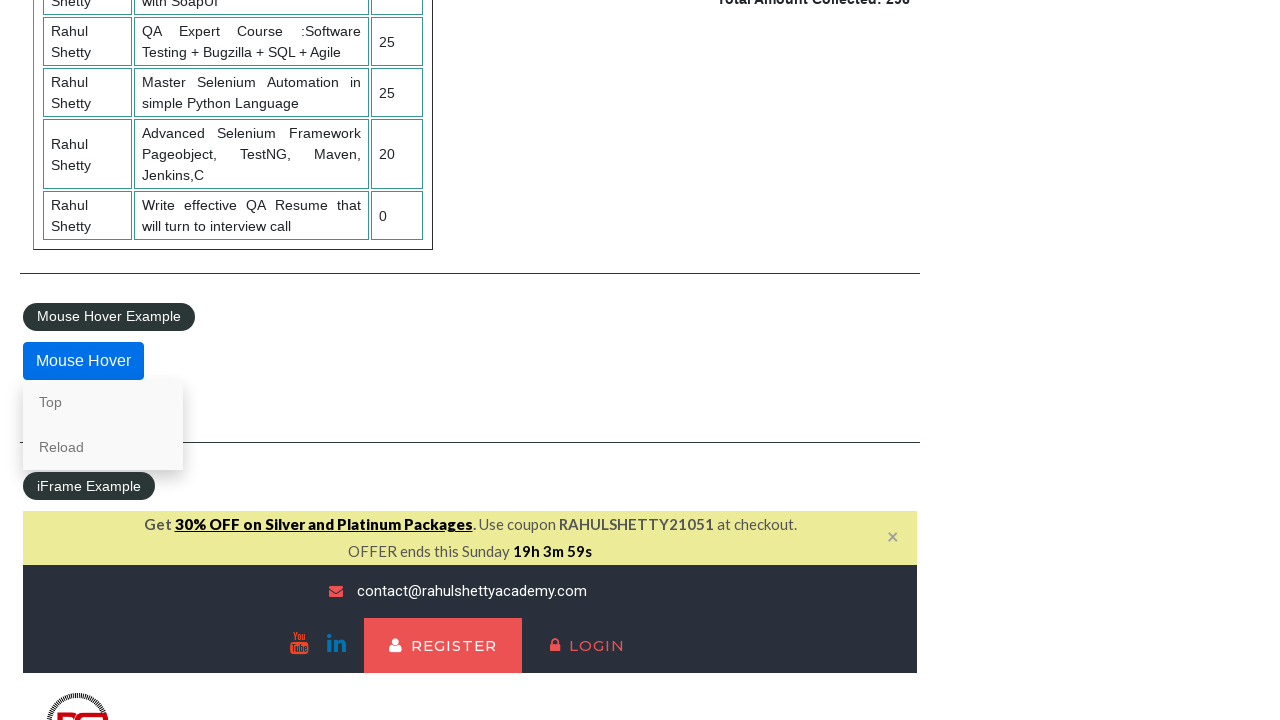

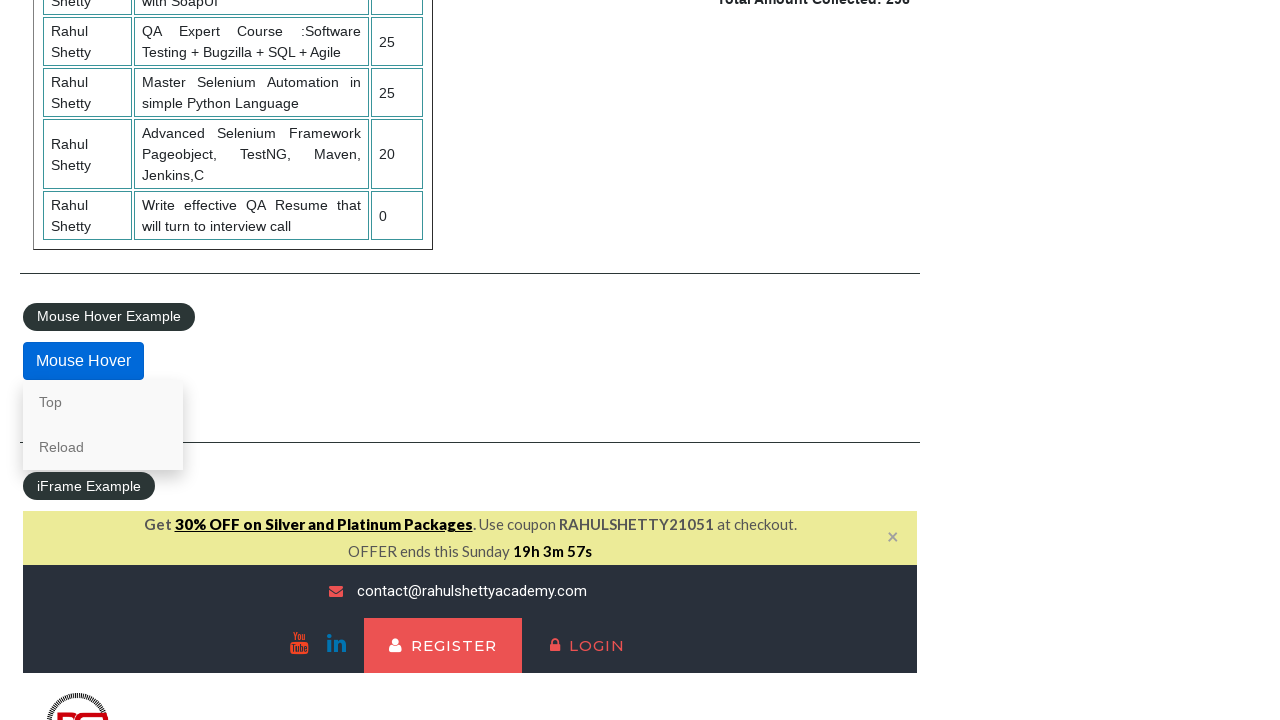